Tests product review submission by navigating to a product, opening the reviews tab, selecting a star rating, filling in review details, and submitting the form

Starting URL: https://practice.automationtesting.in/

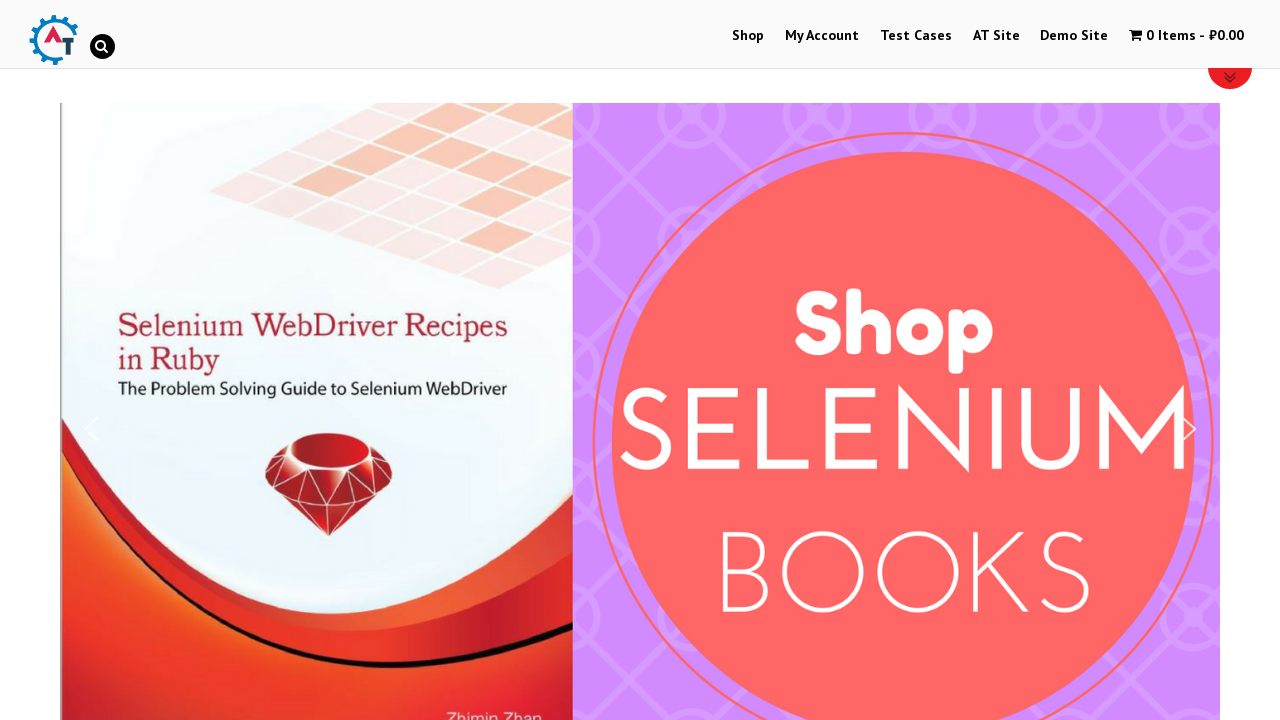

Scrolled down 600px to view products
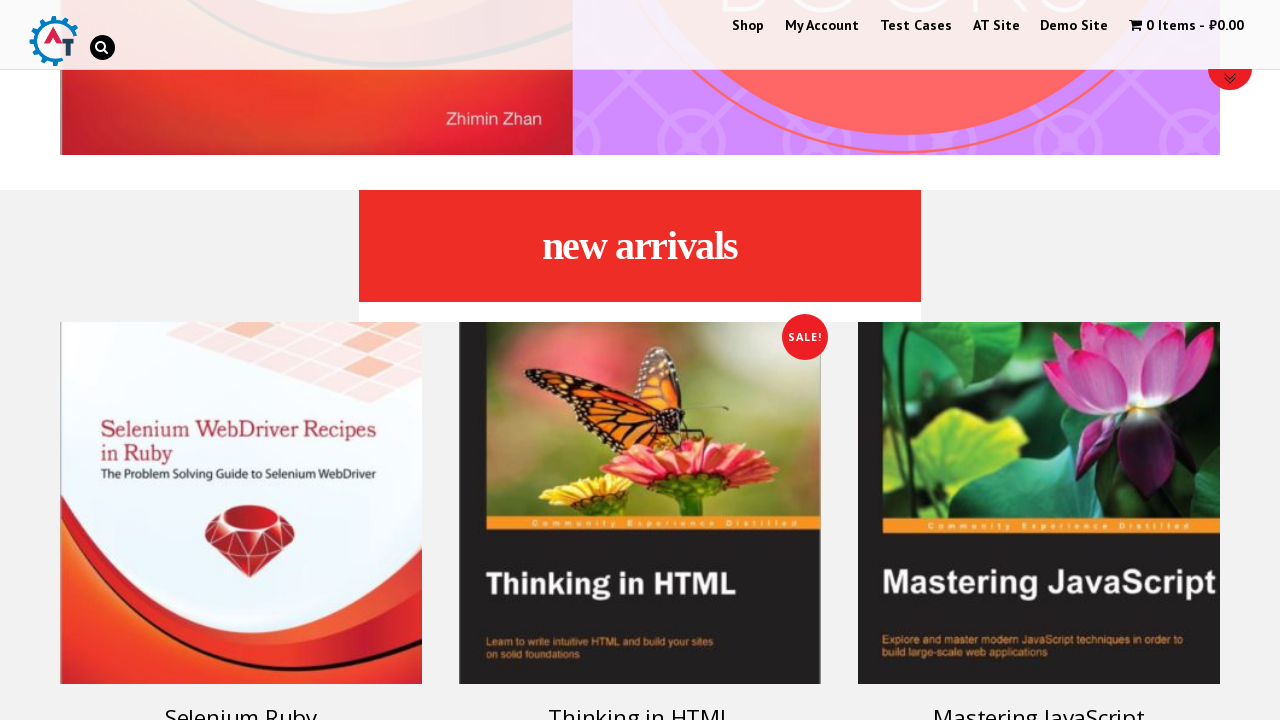

Clicked on Ruby Selenium book product image at (241, 503) on img[src='https://practice.automationtesting.in/wp-content/uploads/2017/01/Seleni
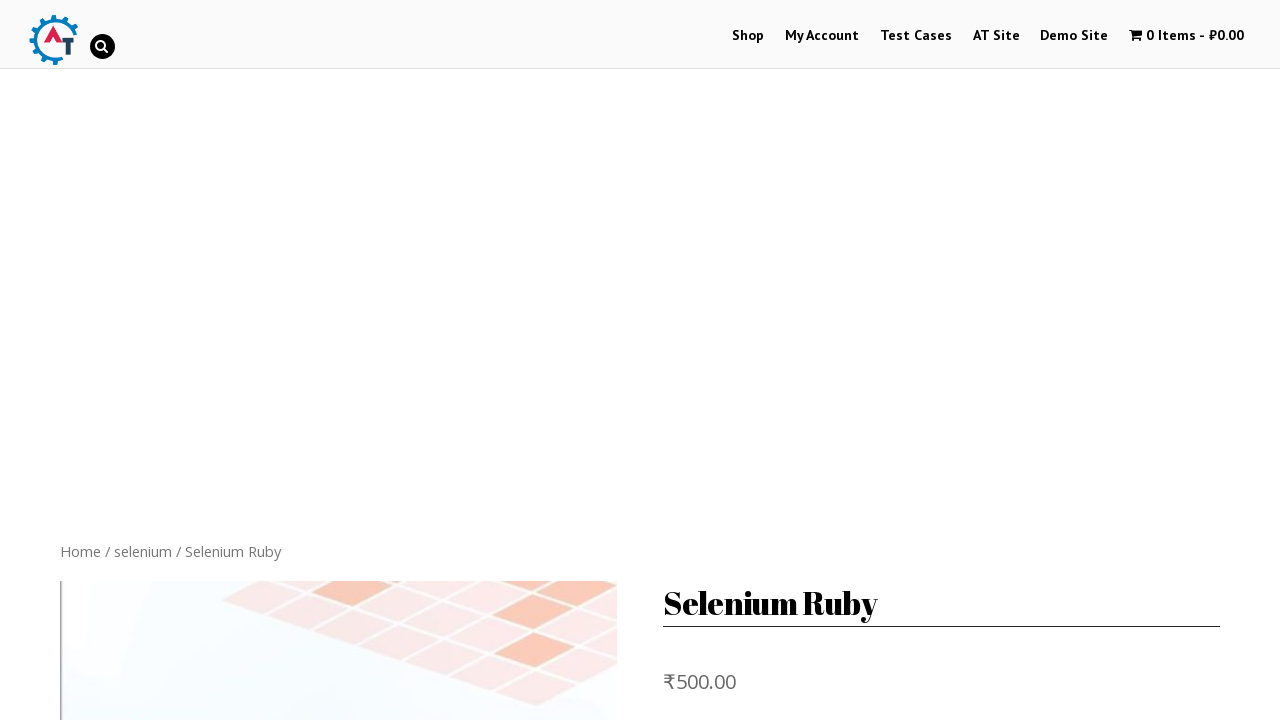

Scrolled down 400px to view reviews tab
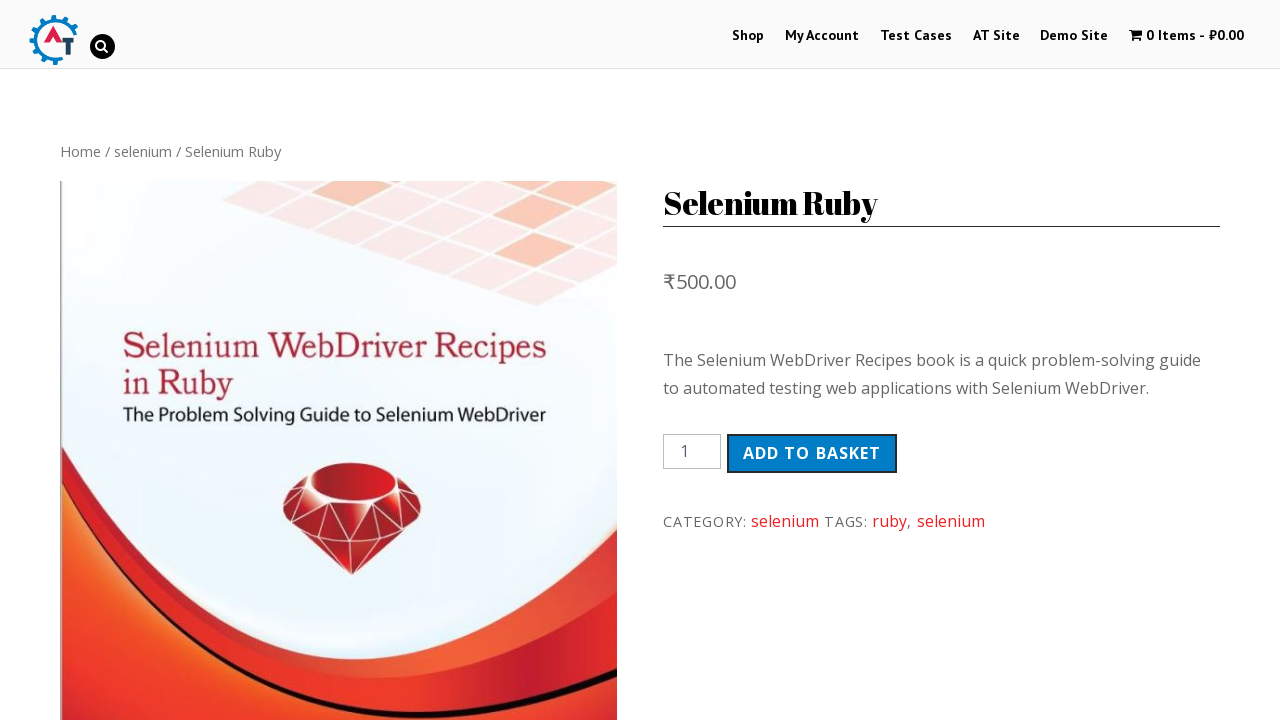

Clicked on reviews tab at (309, 360) on .reviews_tab
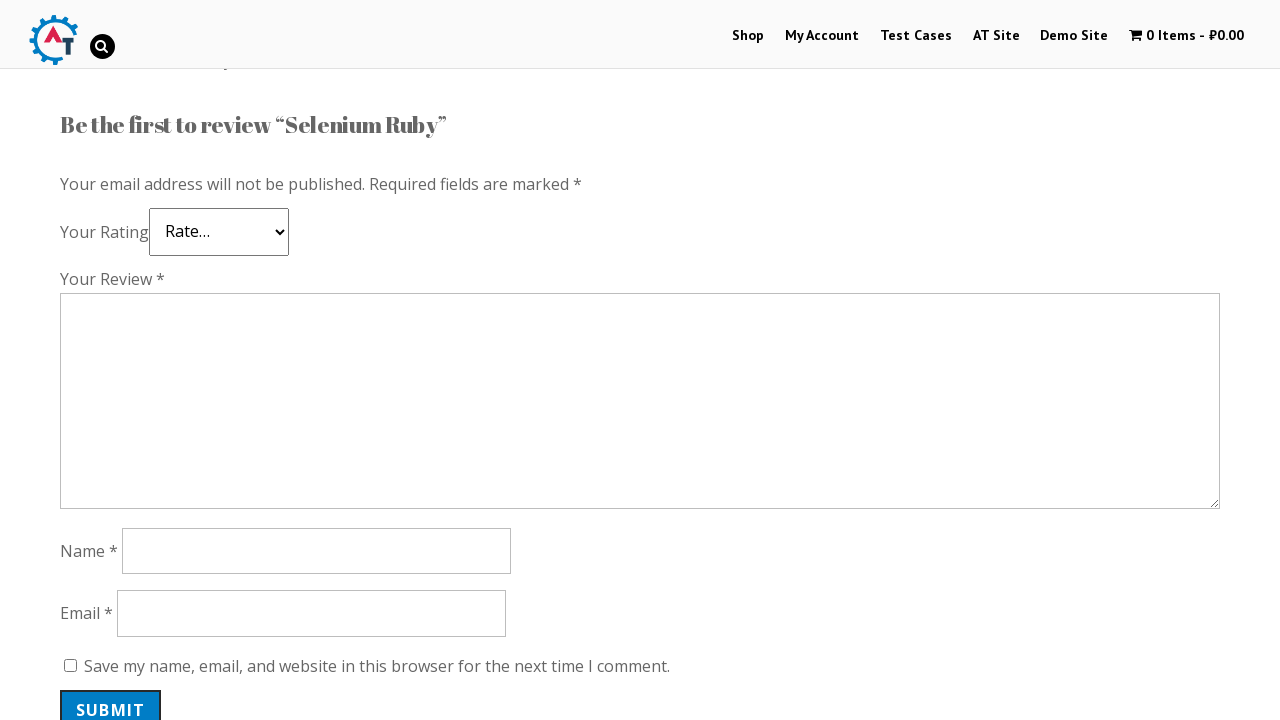

Selected 5-star rating at (132, 244) on .star-5
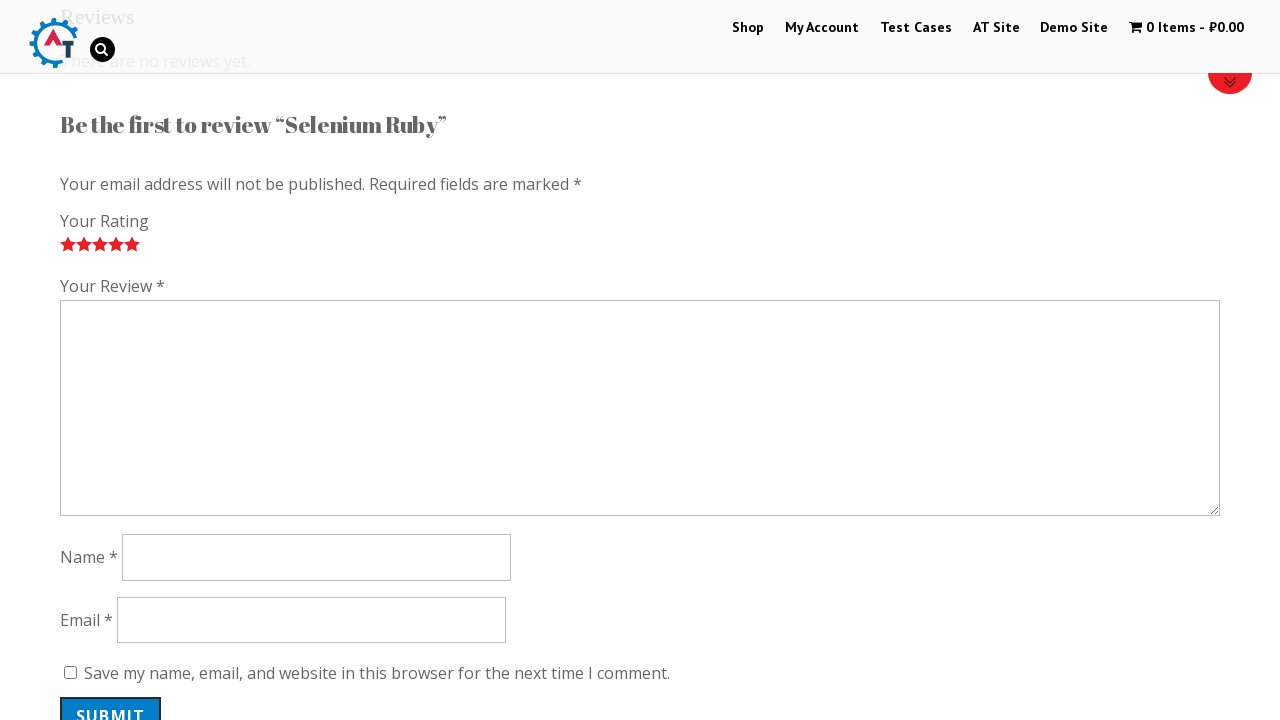

Filled comment field with 'Nice book!' on #comment
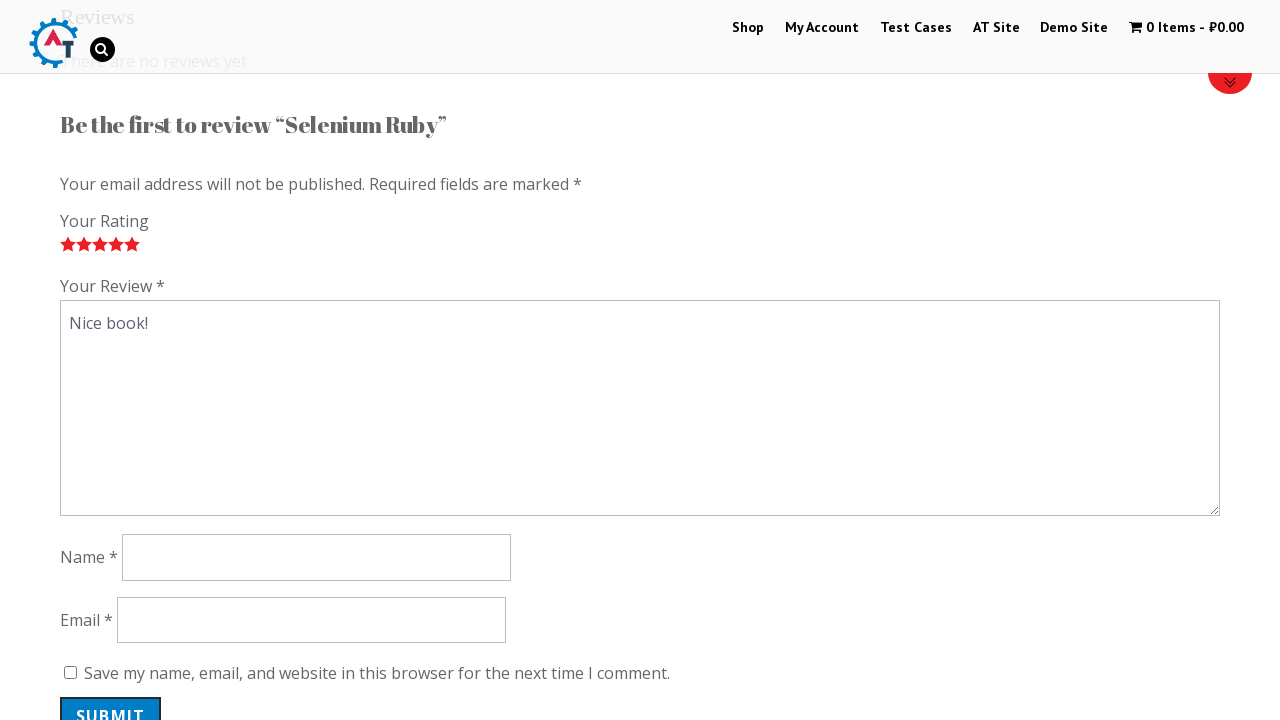

Scrolled down 200px
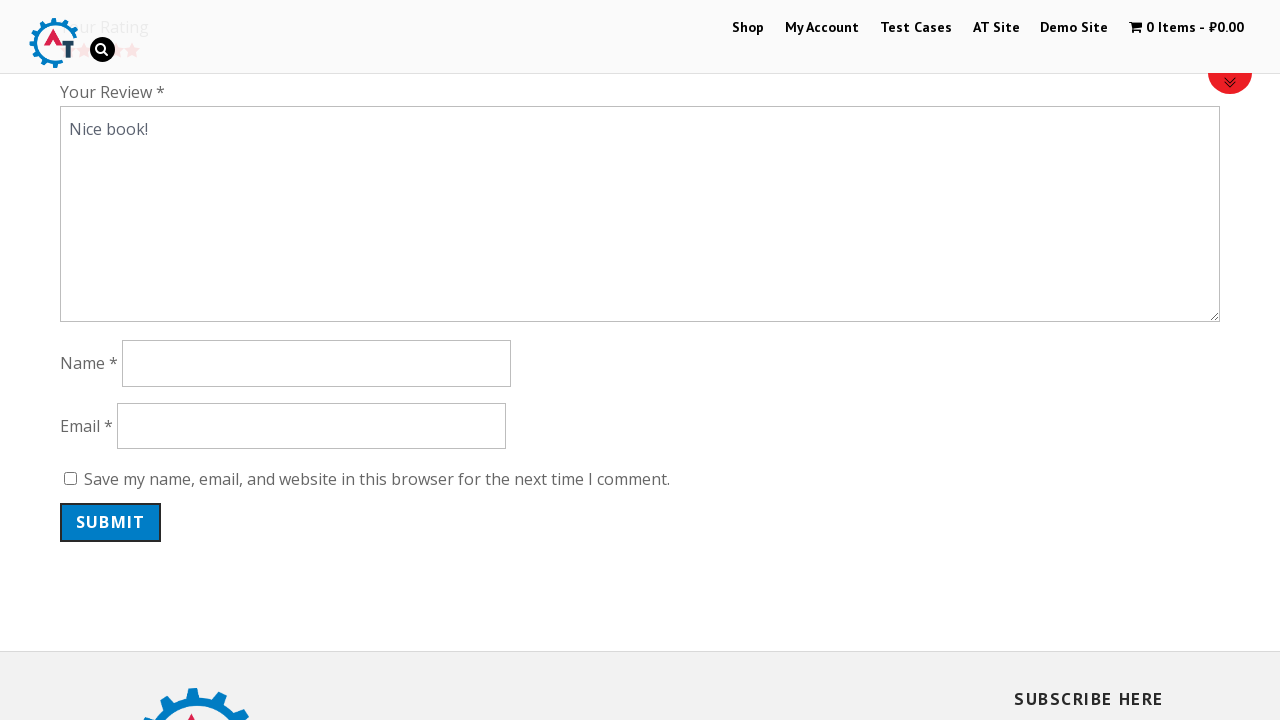

Filled author name field with 'Anton' on #author
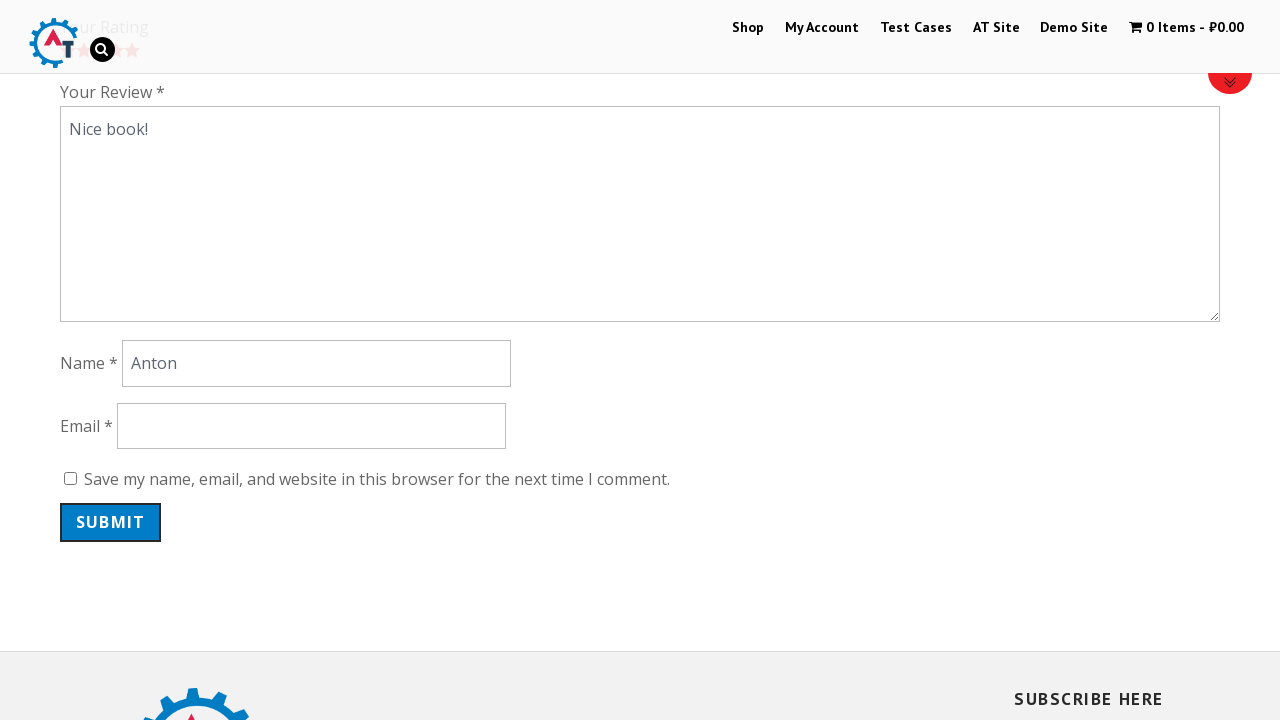

Filled email field with 'testuser123@example.com' on #email
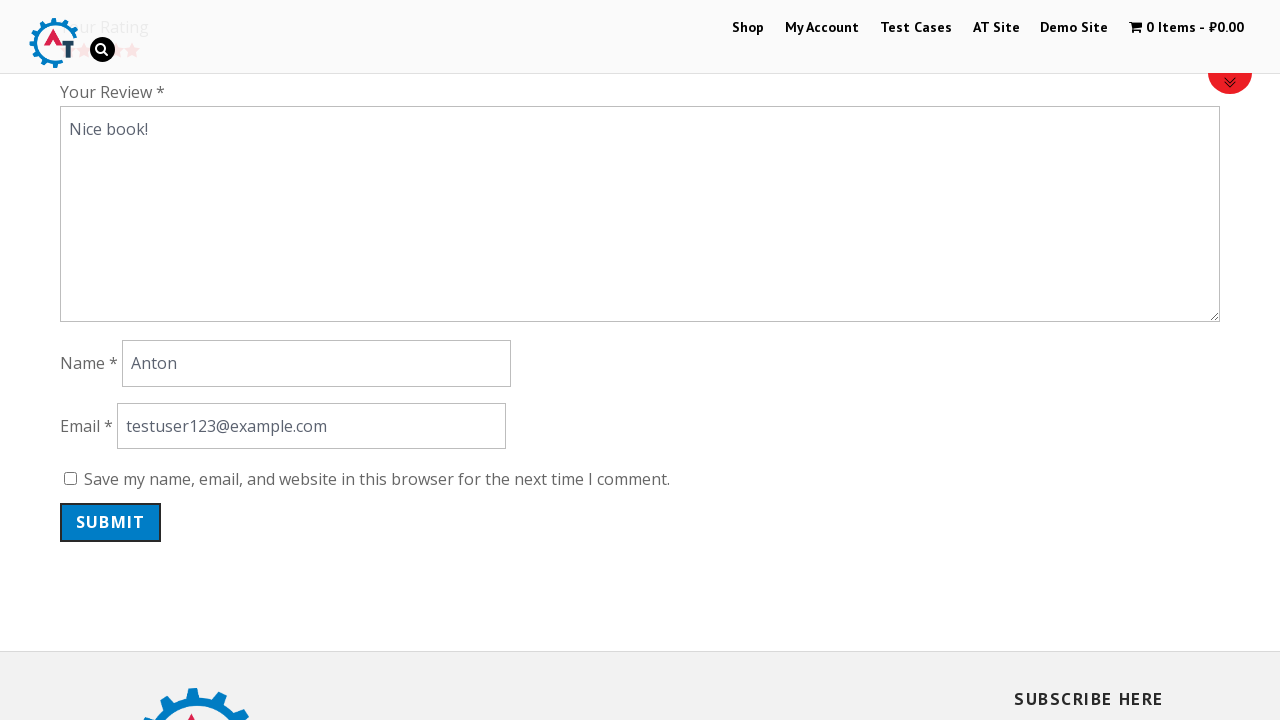

Submitted the product review form at (111, 522) on #submit
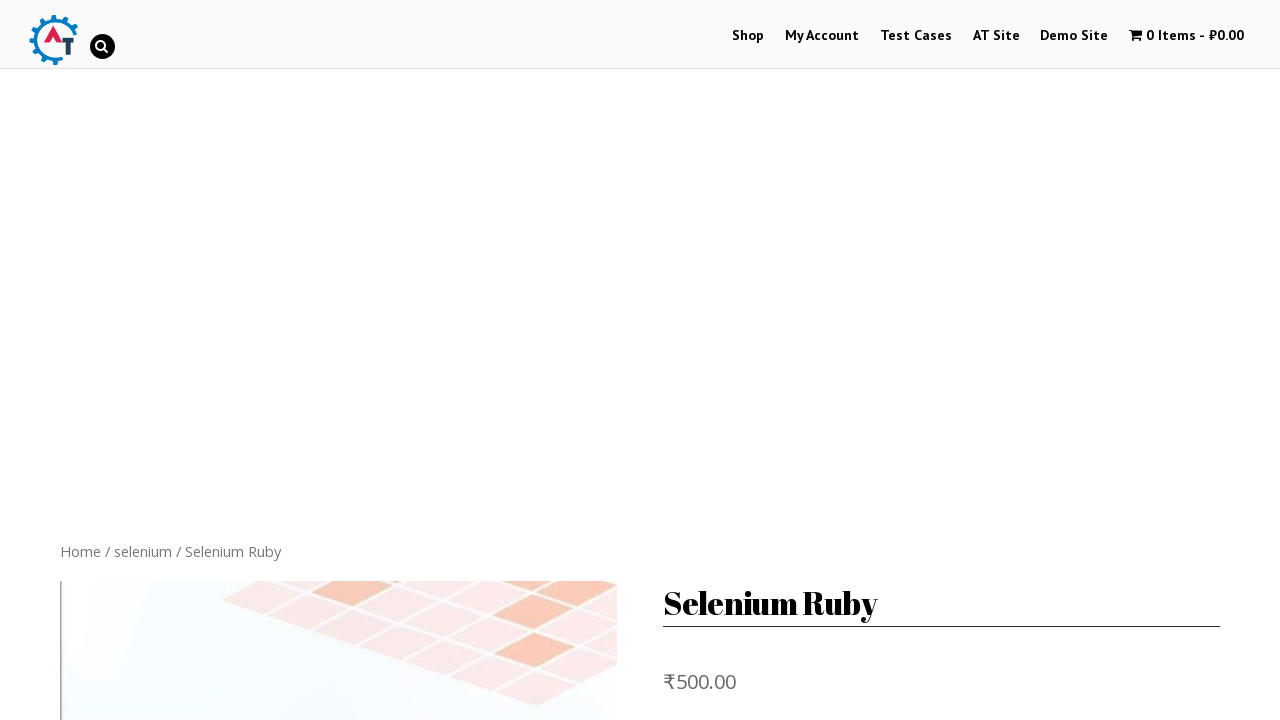

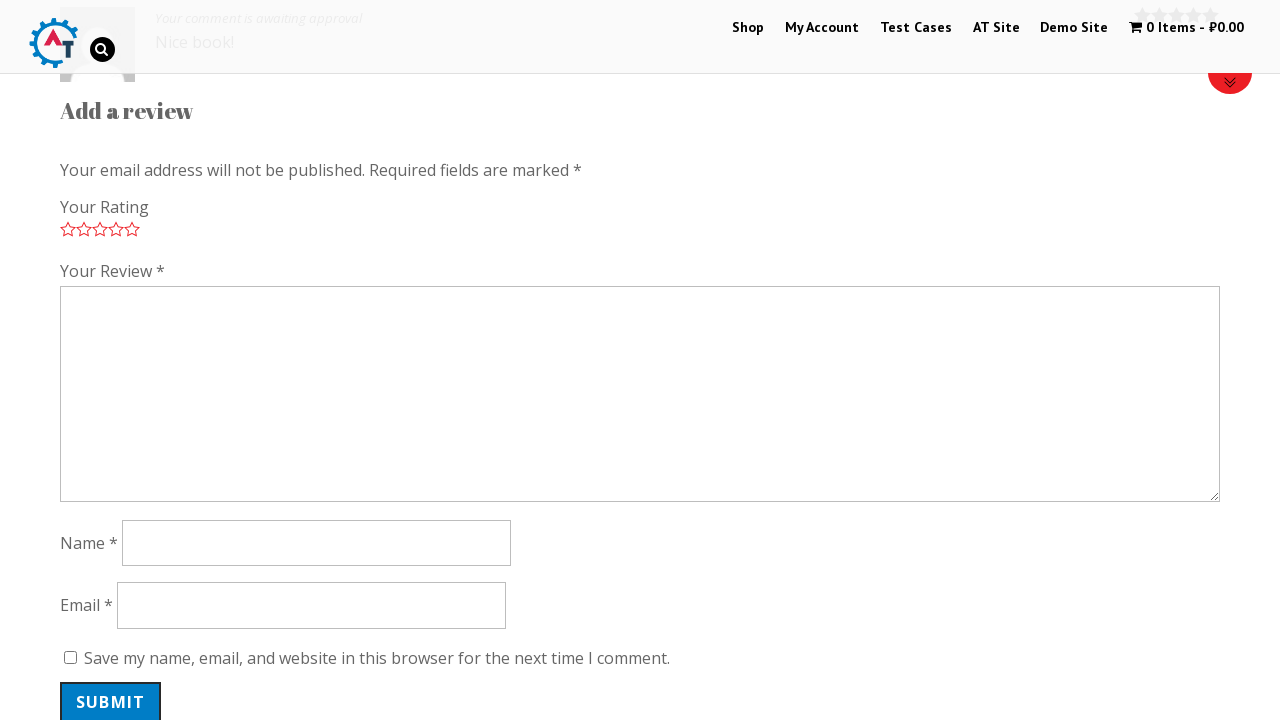